Tests dynamic content loading by clicking a button to trigger loading and verifying the dynamically loaded text appears

Starting URL: https://the-internet.herokuapp.com/dynamic_loading/1

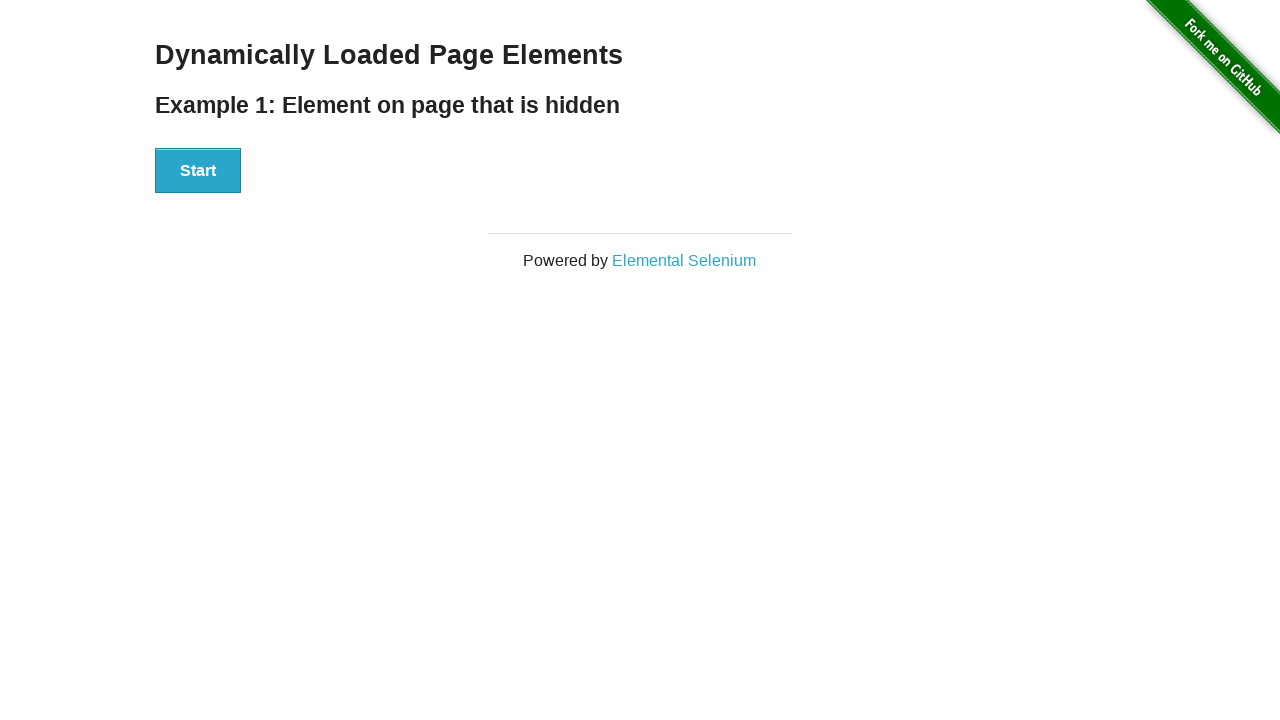

Clicked start button to trigger dynamic loading at (198, 171) on #start > button
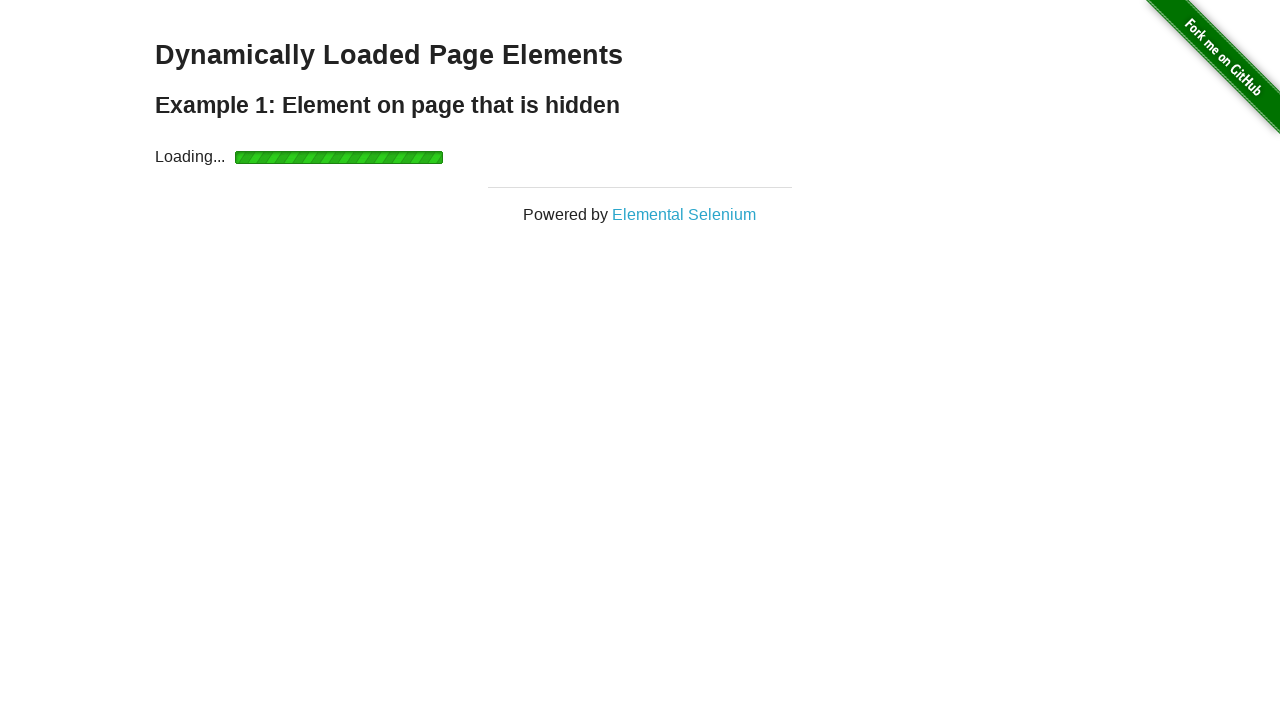

Waited for dynamically loaded content to appear
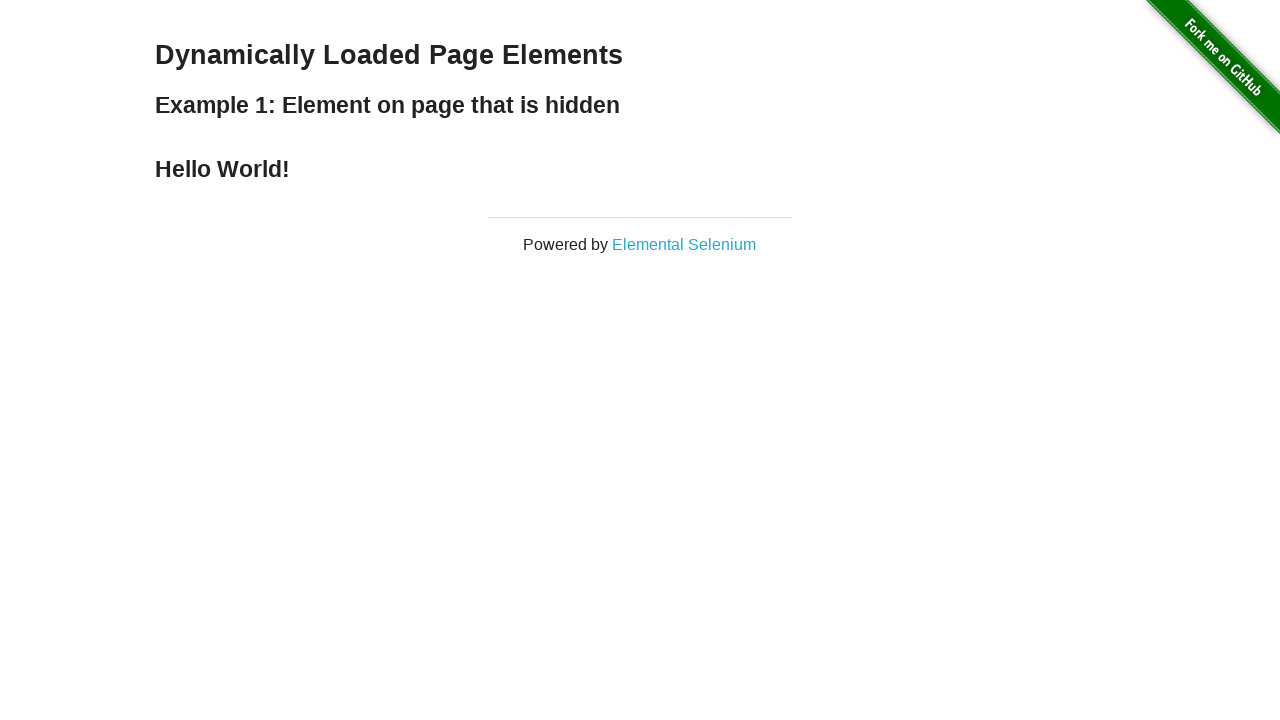

Retrieved text content from dynamically loaded element
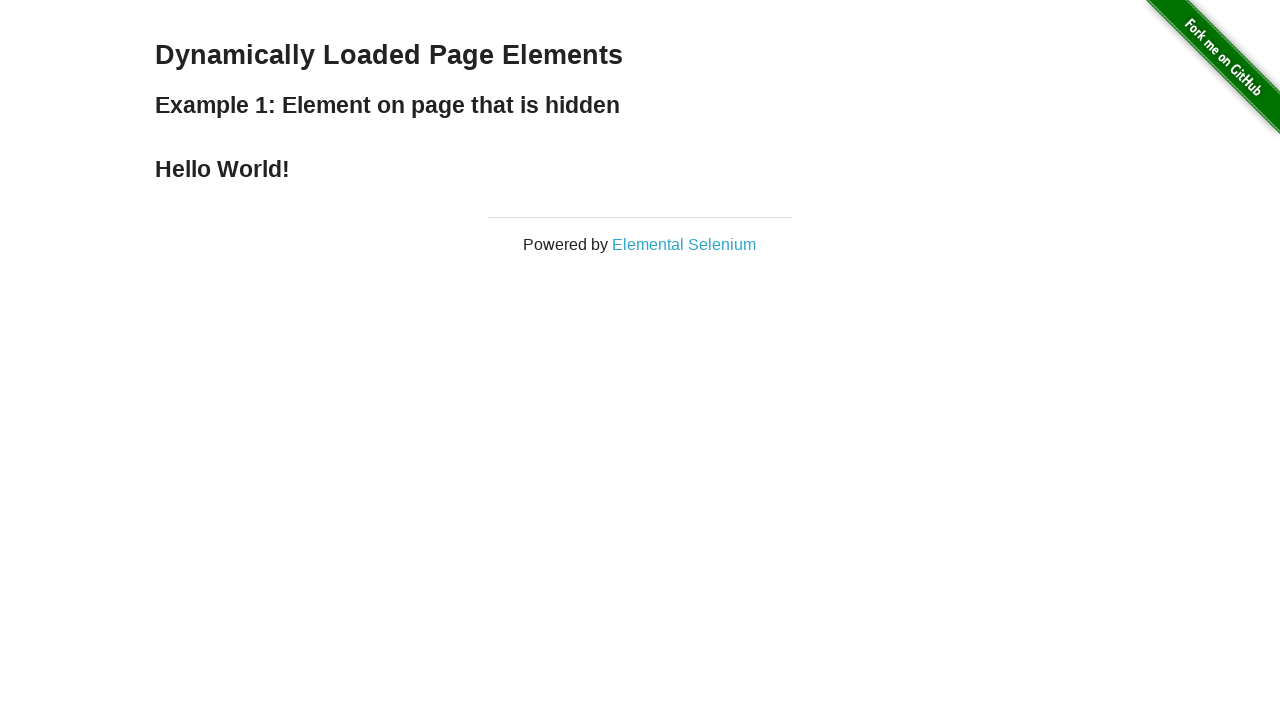

Printed loaded text: Hello World!
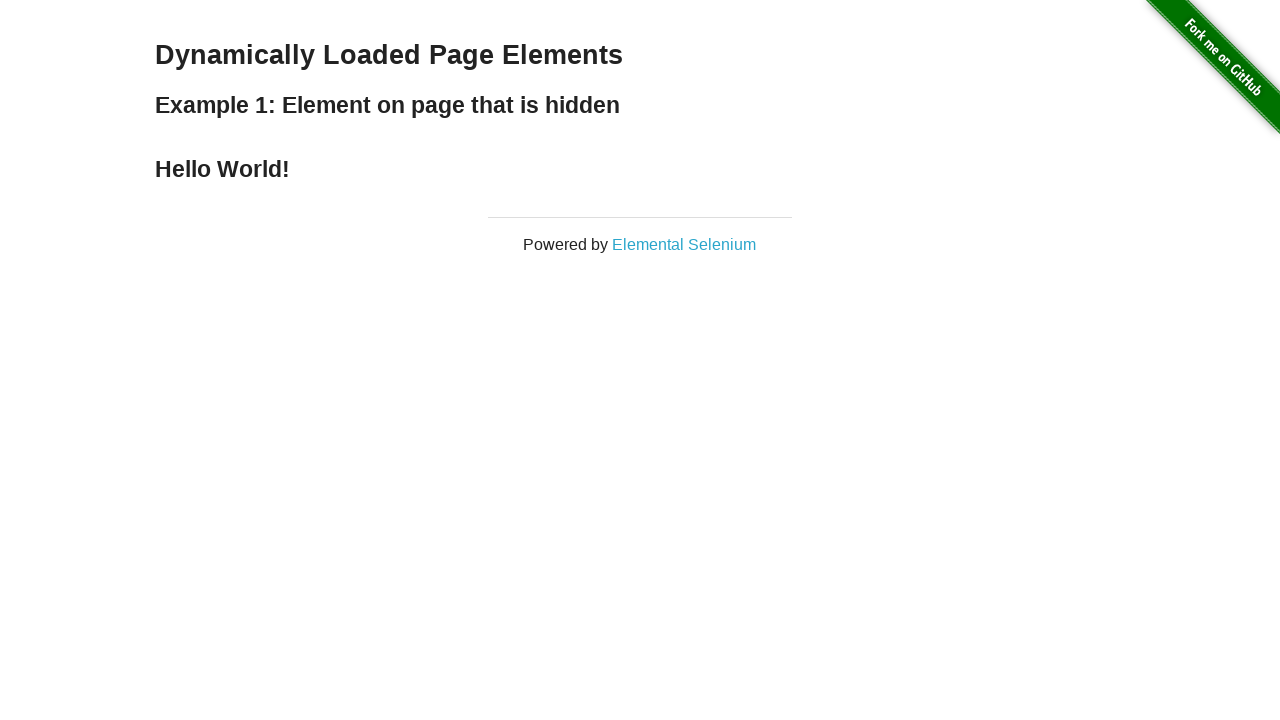

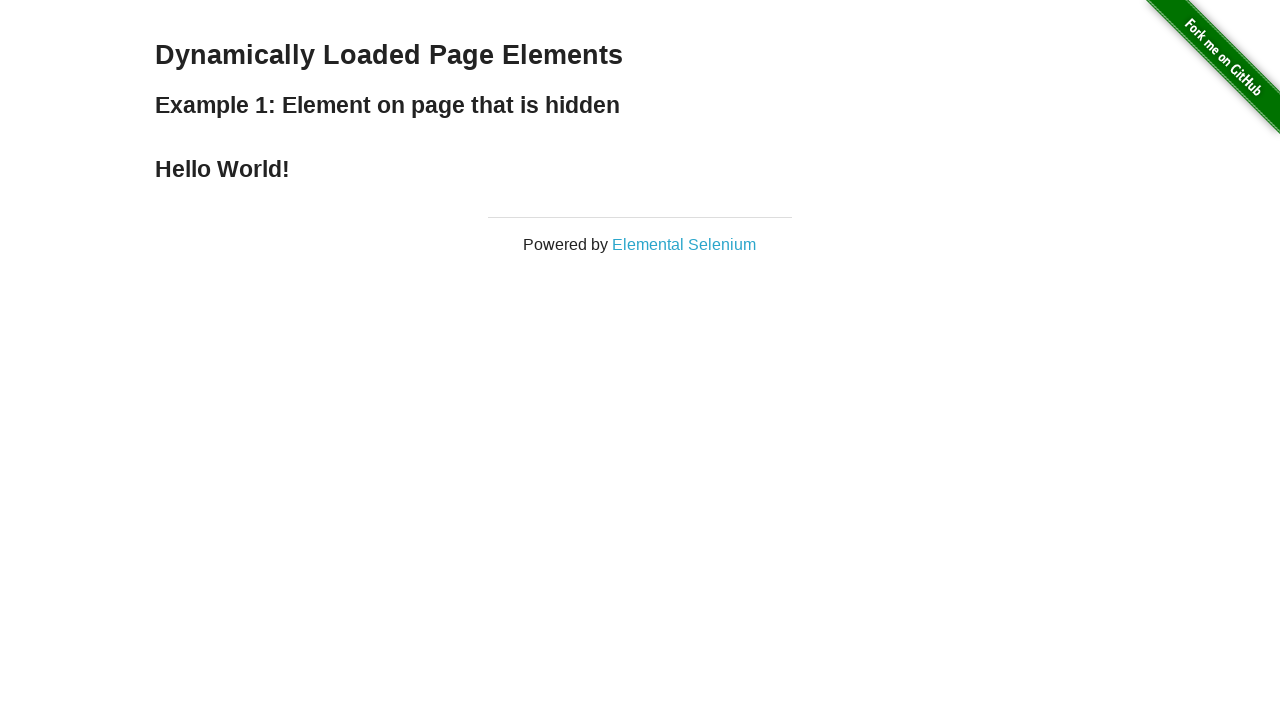